Navigates to JPL Space image gallery and clicks the full image button to view the featured Mars image.

Starting URL: https://data-class-jpl-space.s3.amazonaws.com/JPL_Space/index.html

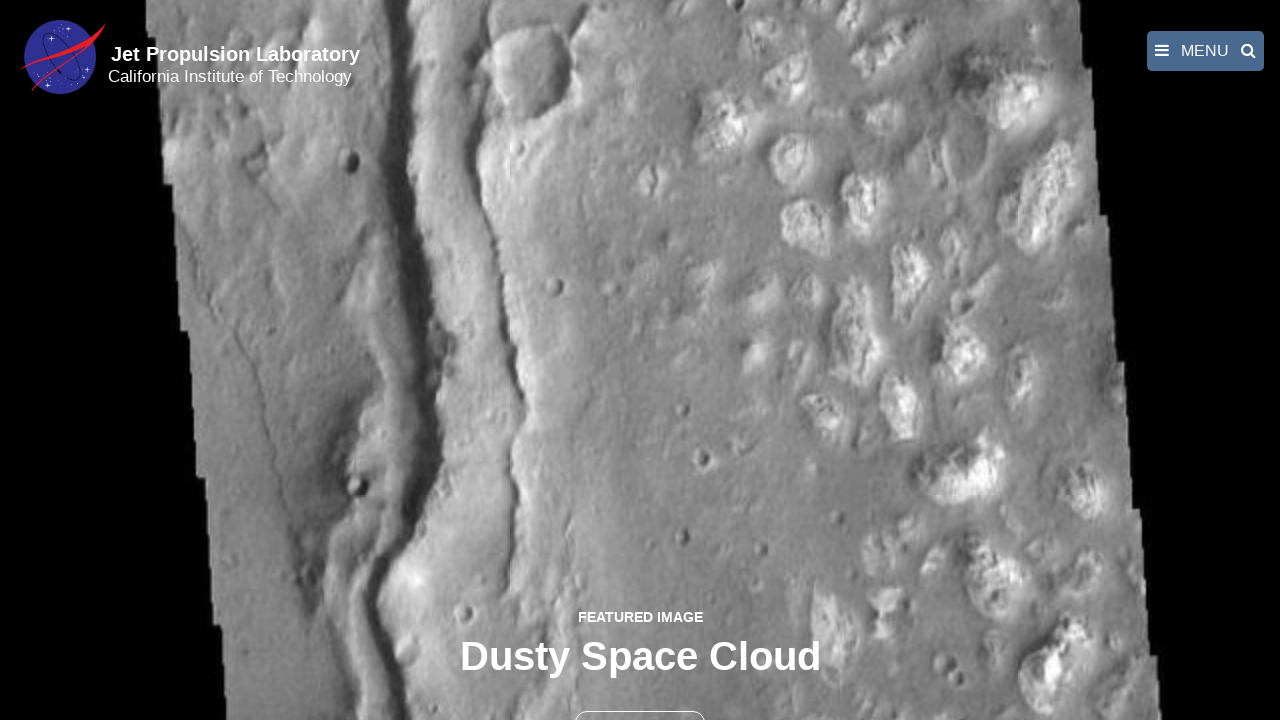

Navigated to JPL Space image gallery
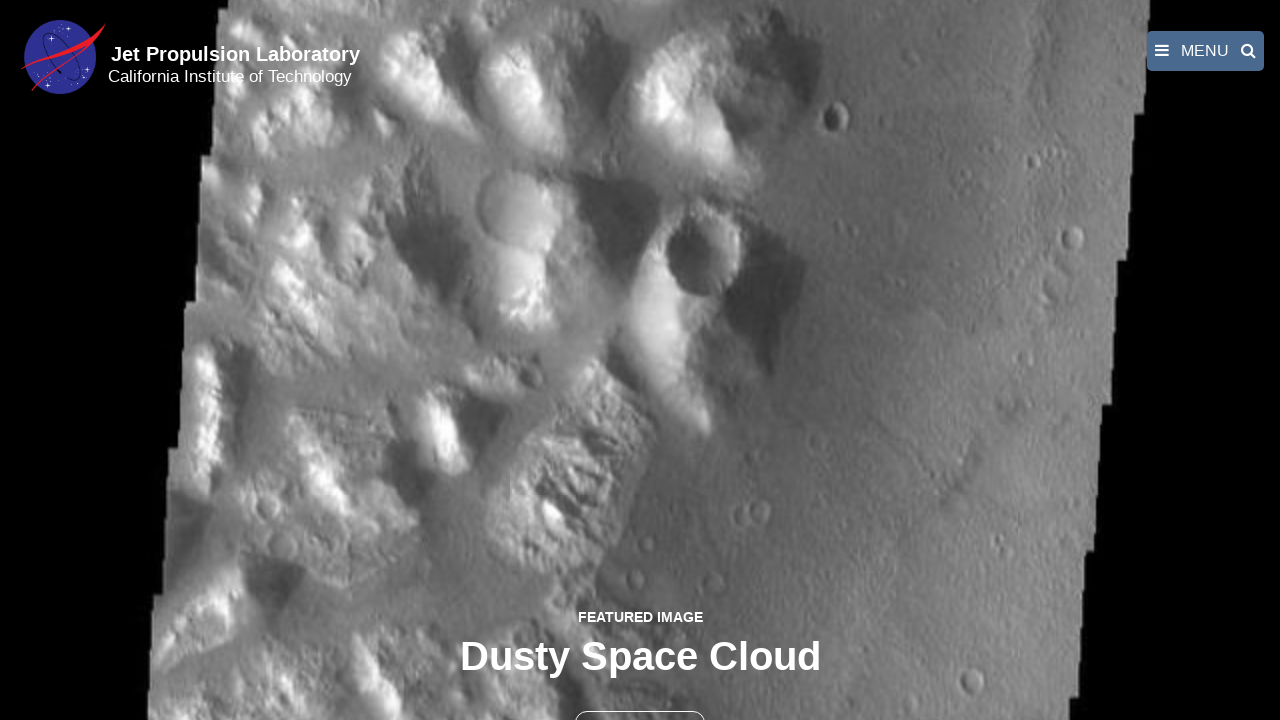

Clicked the full image button to view featured Mars image at (640, 699) on button >> nth=1
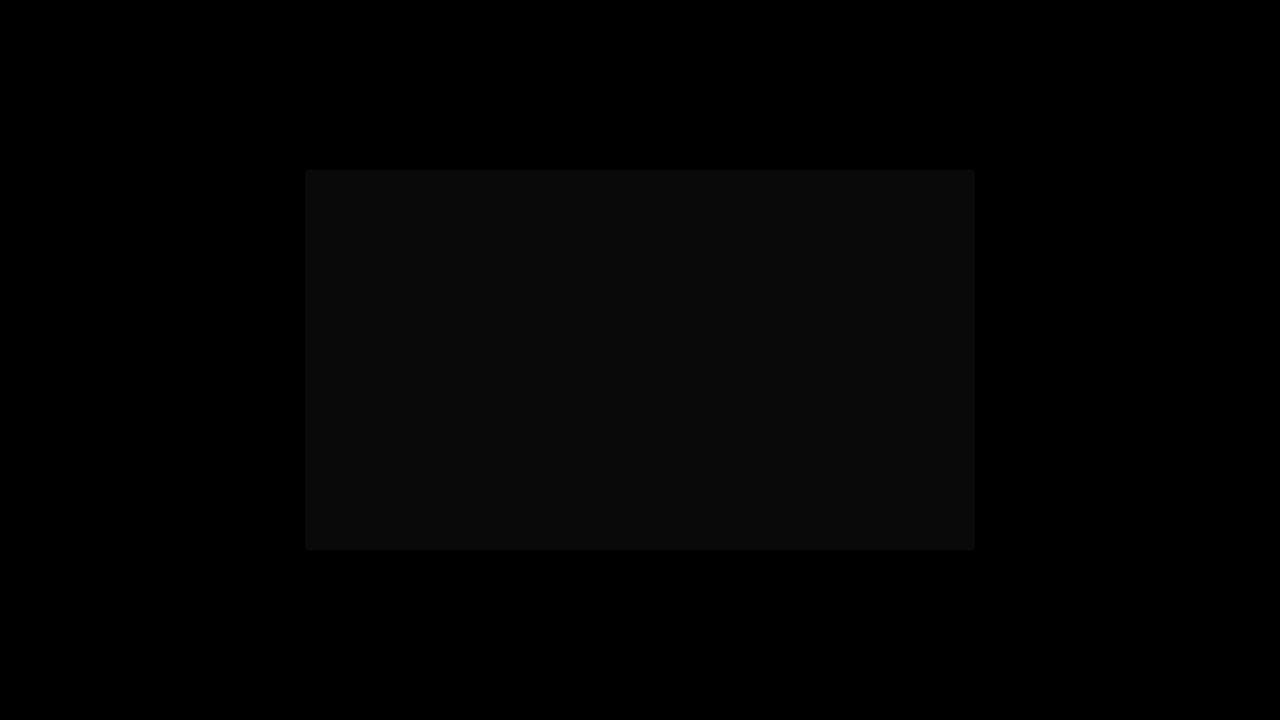

Full-size featured Mars image loaded and displayed
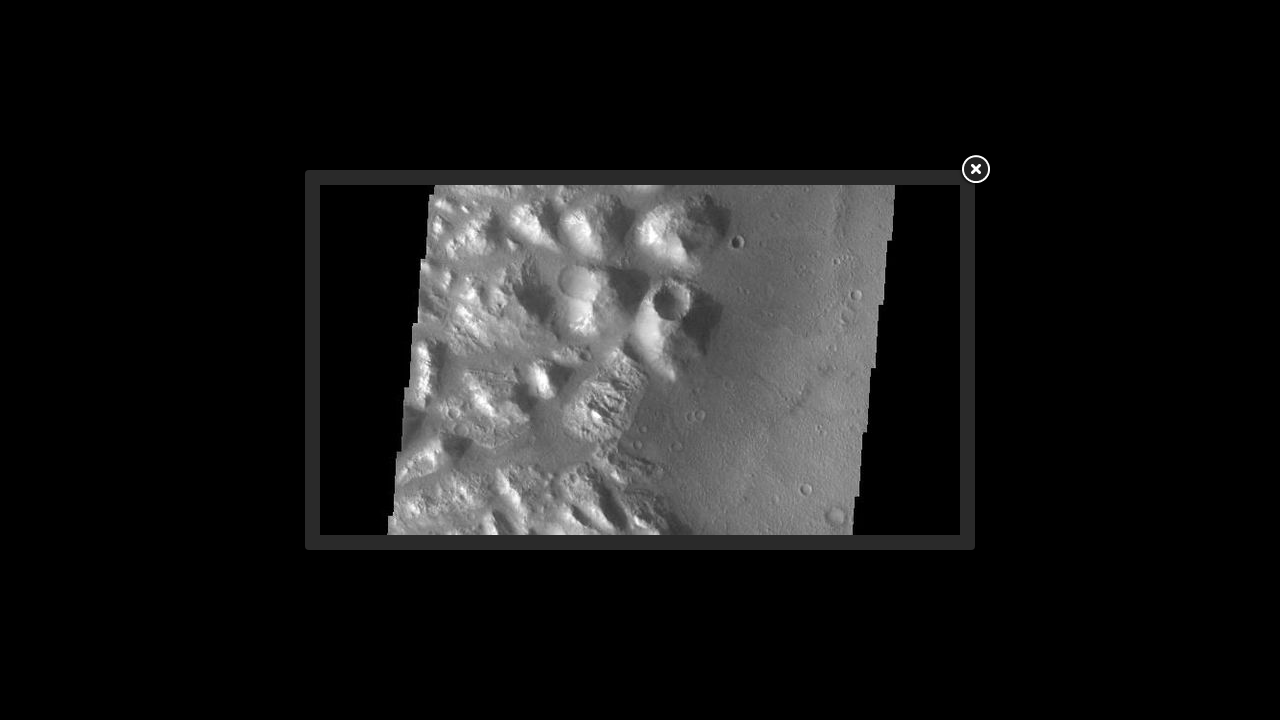

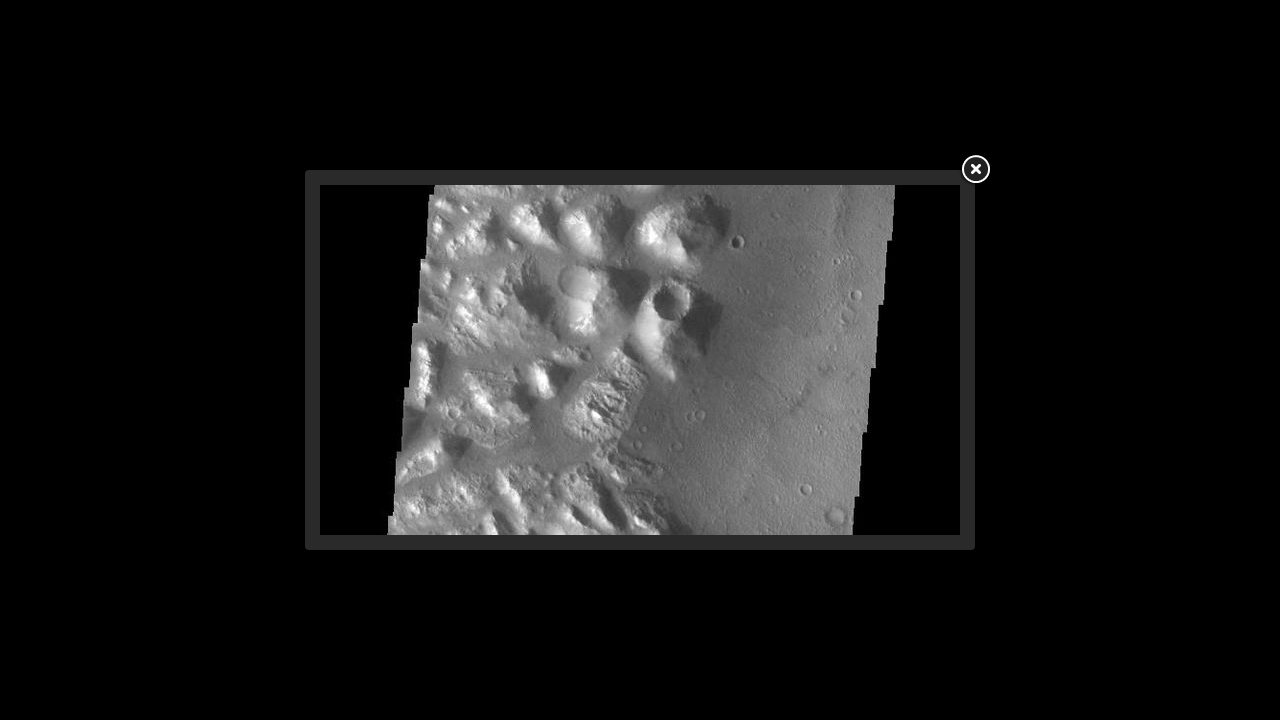